Tests dynamic loading functionality by clicking through to Example 2, triggering a start button, and waiting for a dynamically added "Hello World!" element to appear.

Starting URL: http://the-internet.herokuapp.com

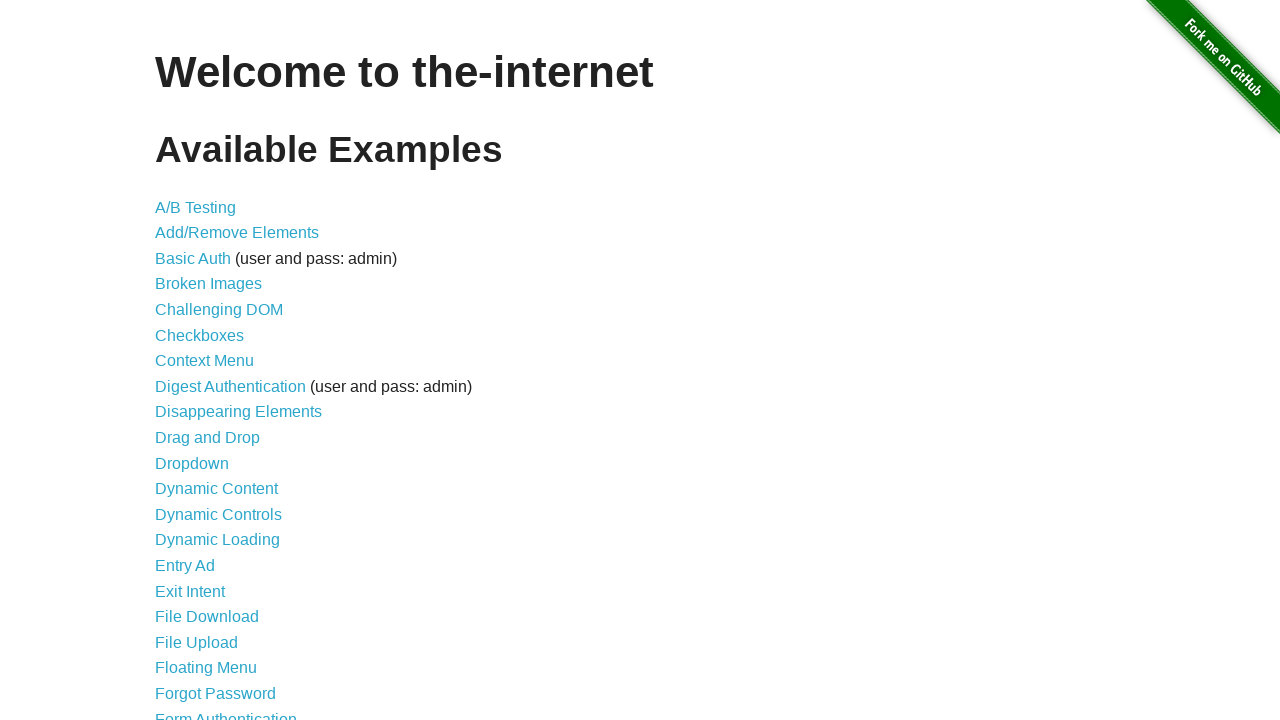

Clicked on Dynamic Loading link at (218, 540) on text=Dynamic Loading
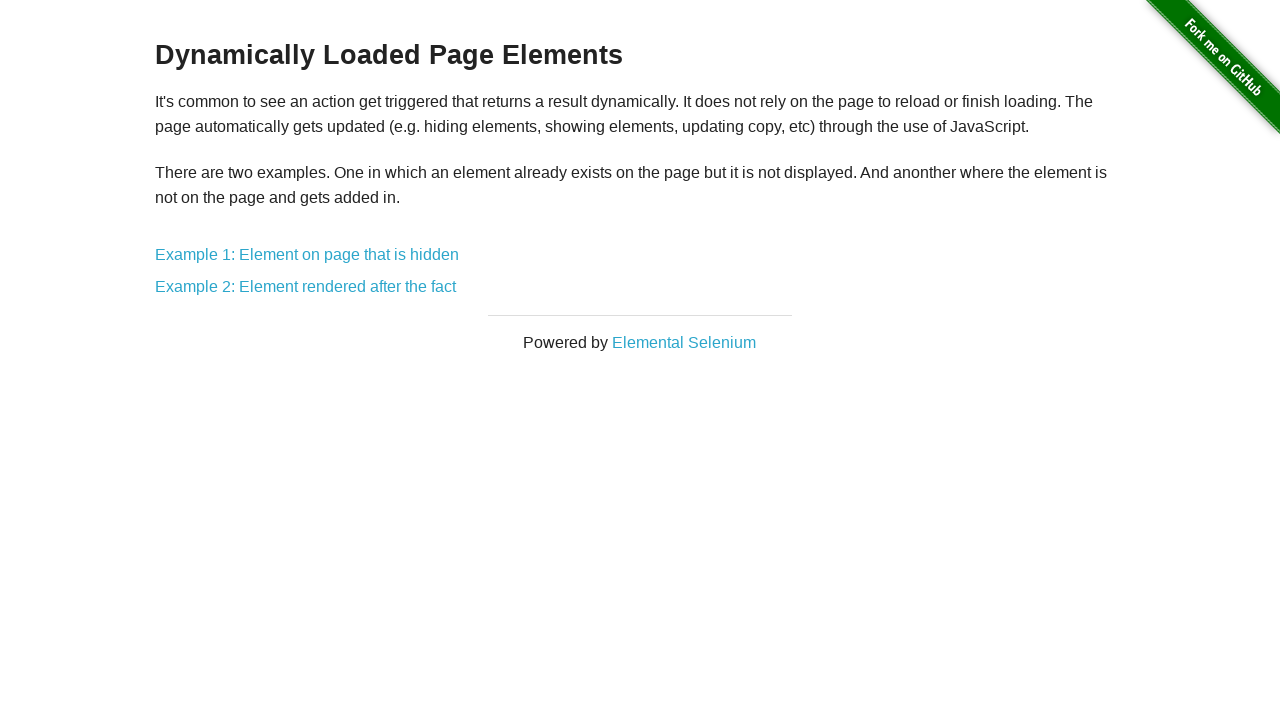

Clicked on Example 2 link at (306, 287) on text=Example 2
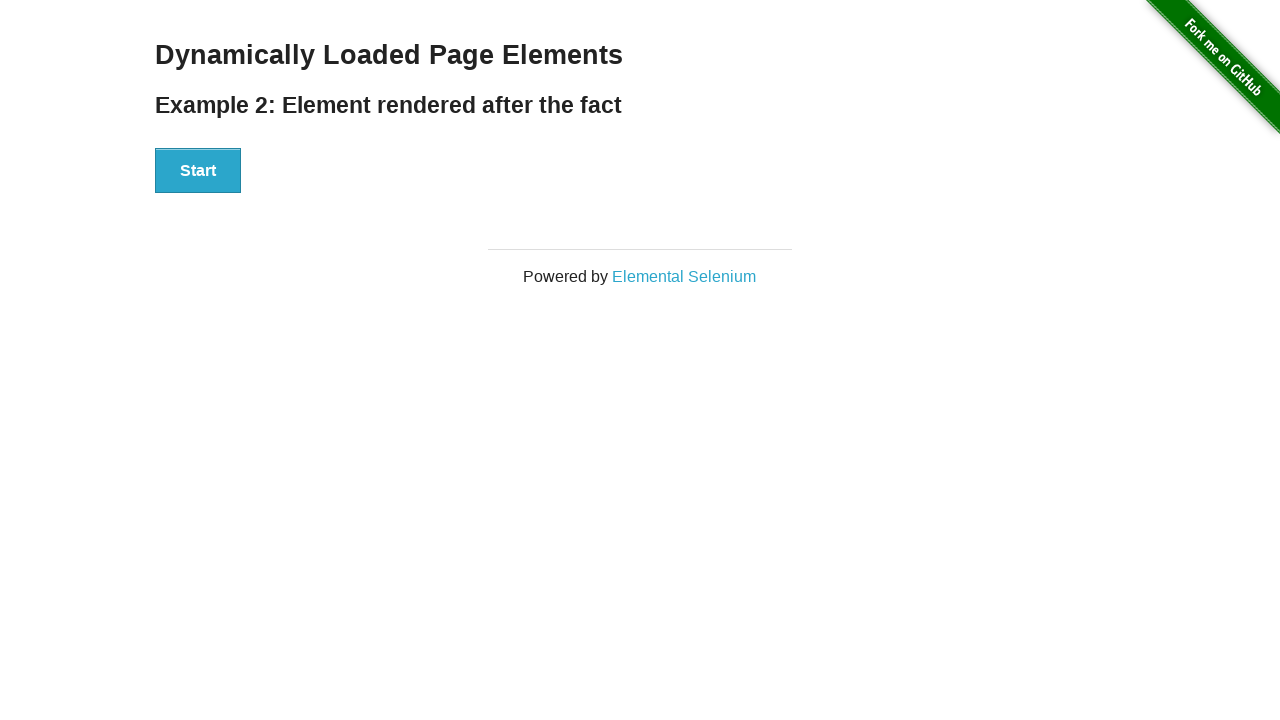

Clicked the start button to trigger dynamic loading at (198, 171) on #start button
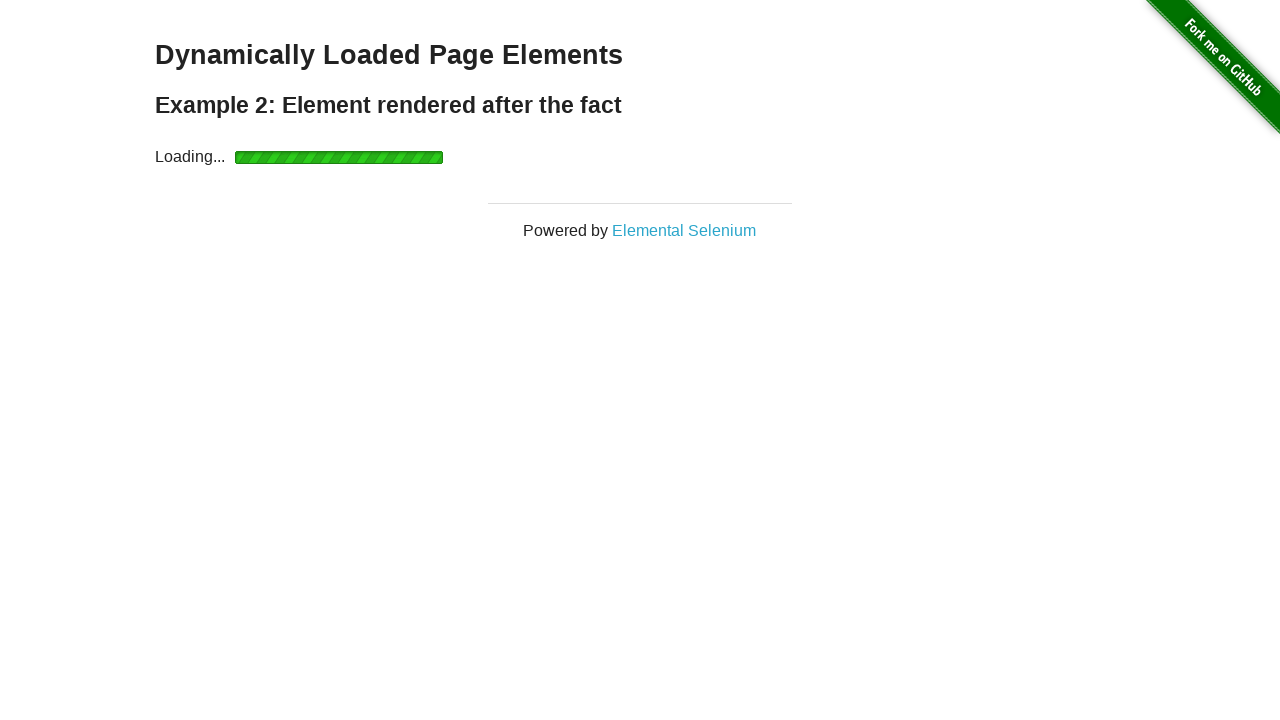

Waited for the 'Hello World!' element to appear
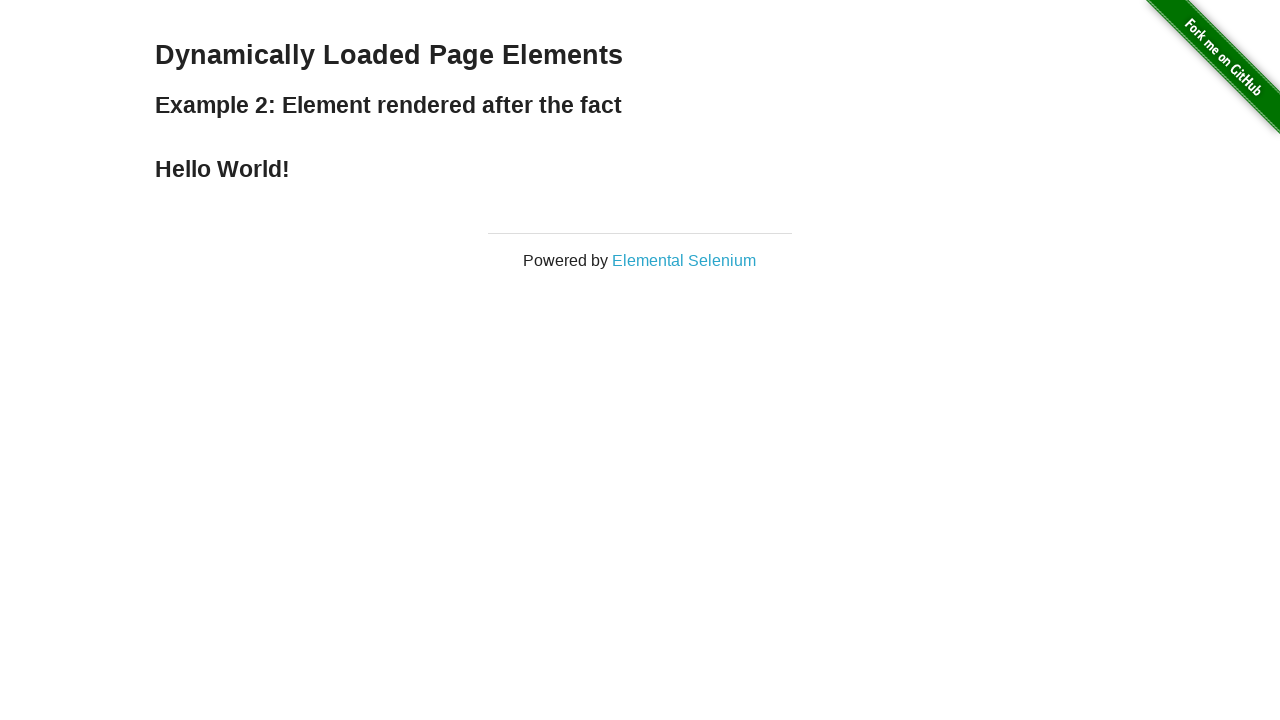

Verified that 'Hello World!' text appeared correctly
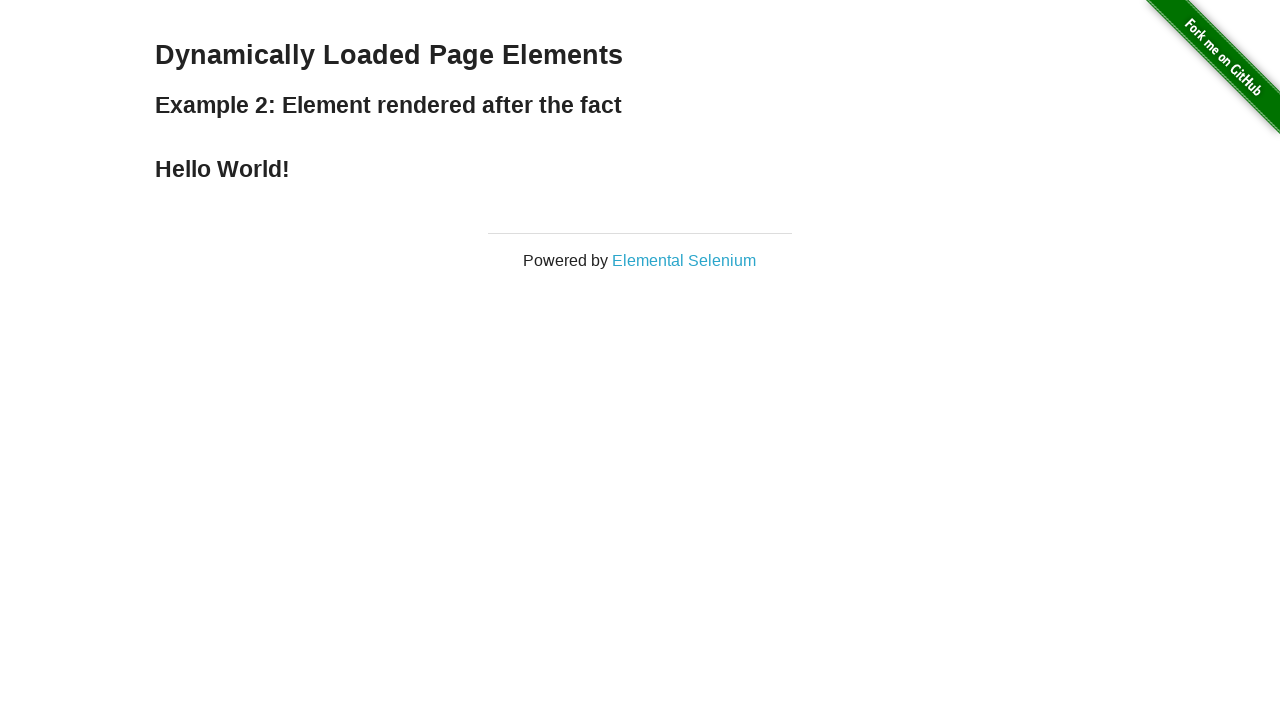

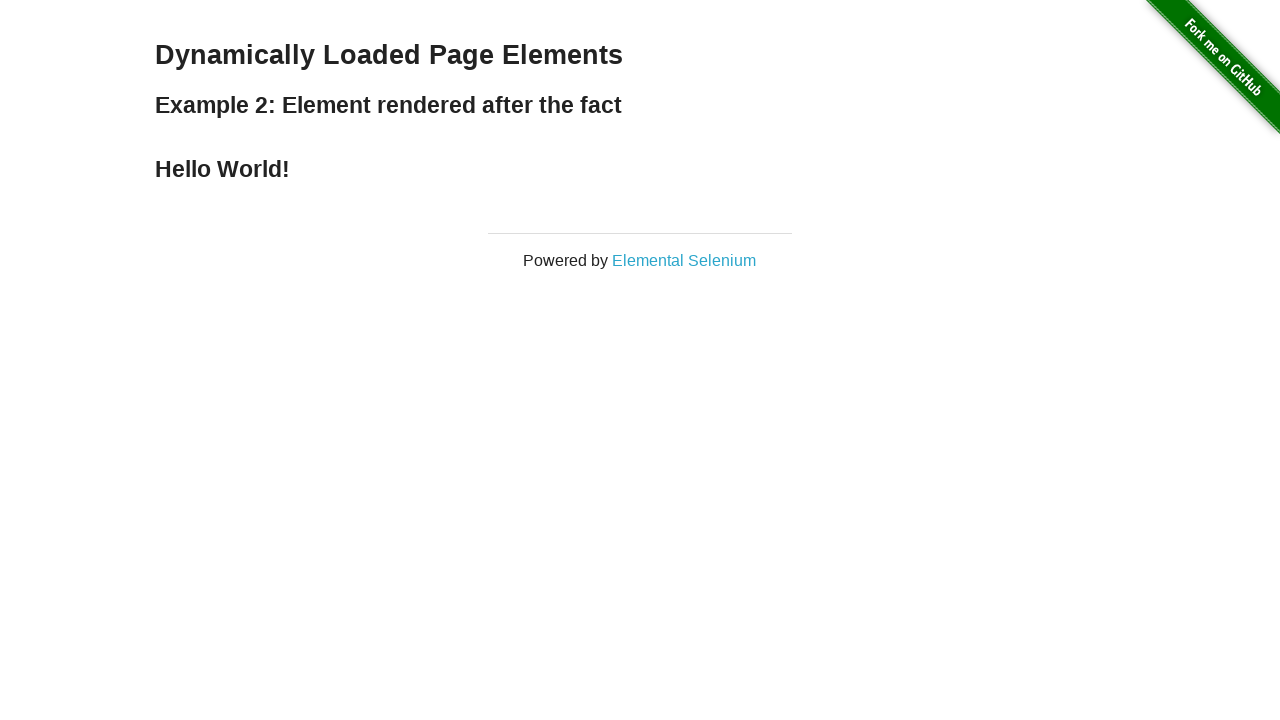